Tests that the Clear completed button displays correct text after marking an item complete

Starting URL: https://demo.playwright.dev/todomvc

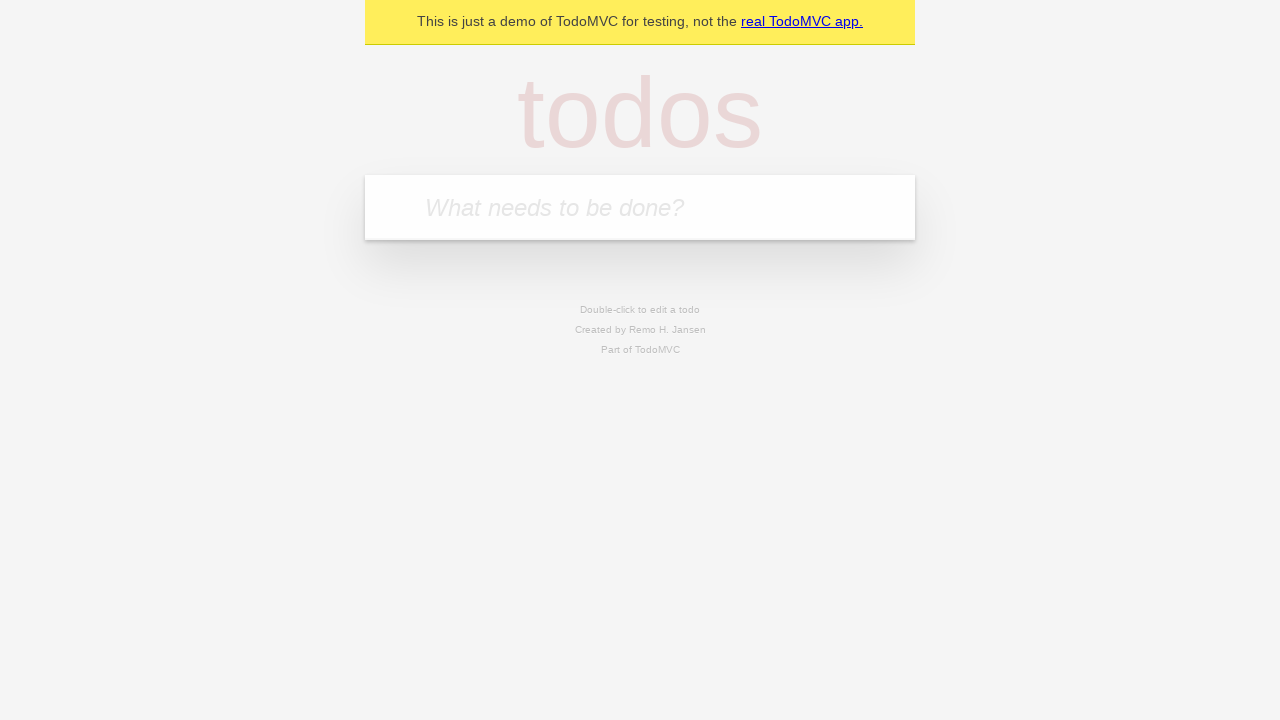

Filled todo input with 'buy some cheese' on internal:attr=[placeholder="What needs to be done?"i]
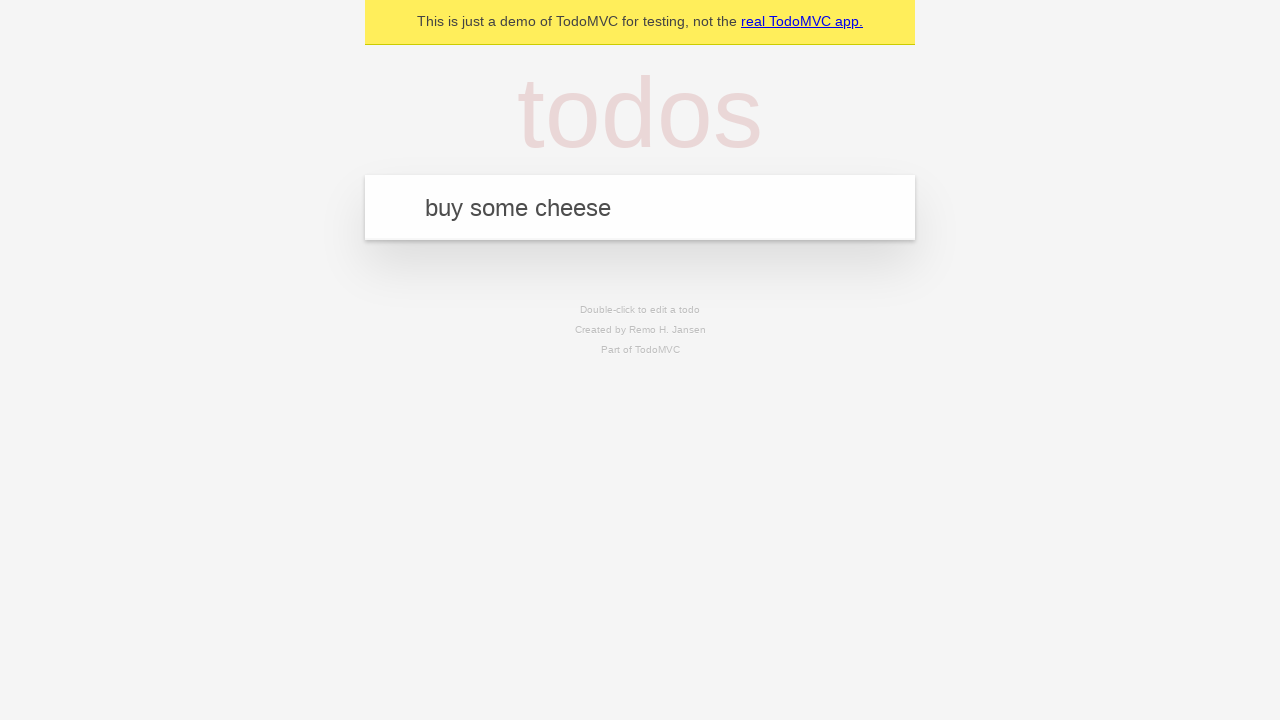

Pressed Enter to add first todo on internal:attr=[placeholder="What needs to be done?"i]
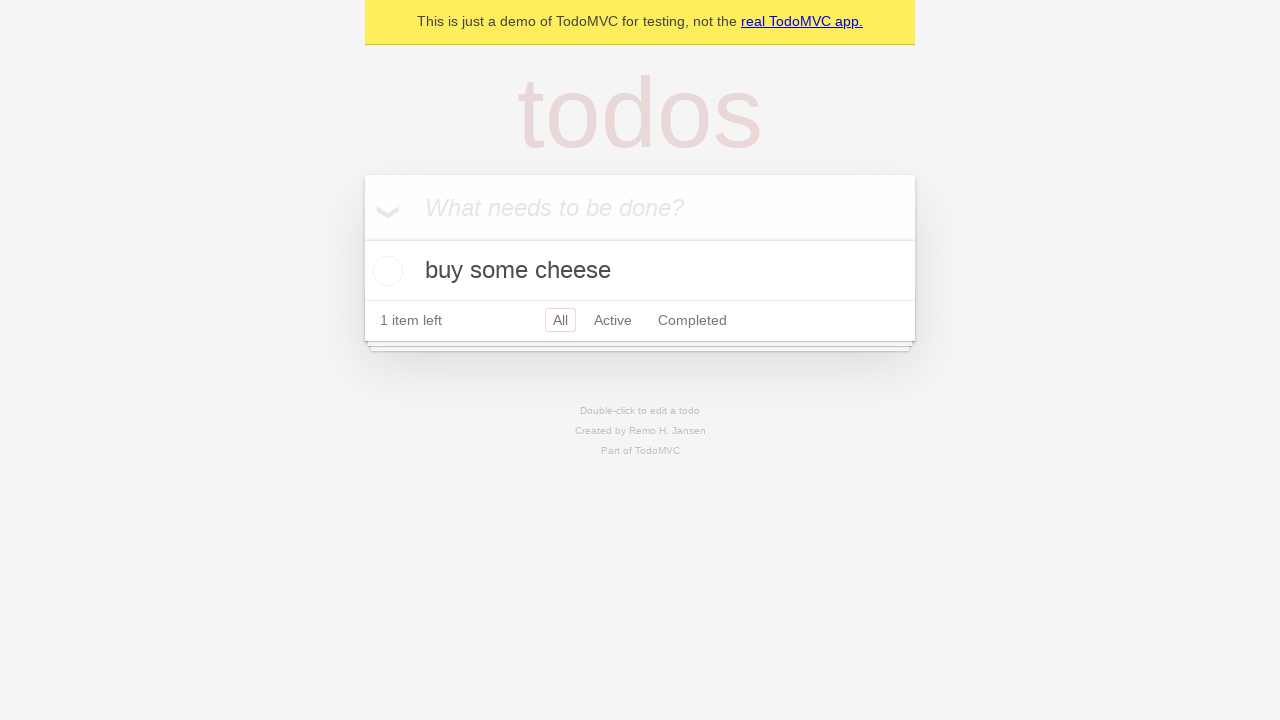

Filled todo input with 'feed the cat' on internal:attr=[placeholder="What needs to be done?"i]
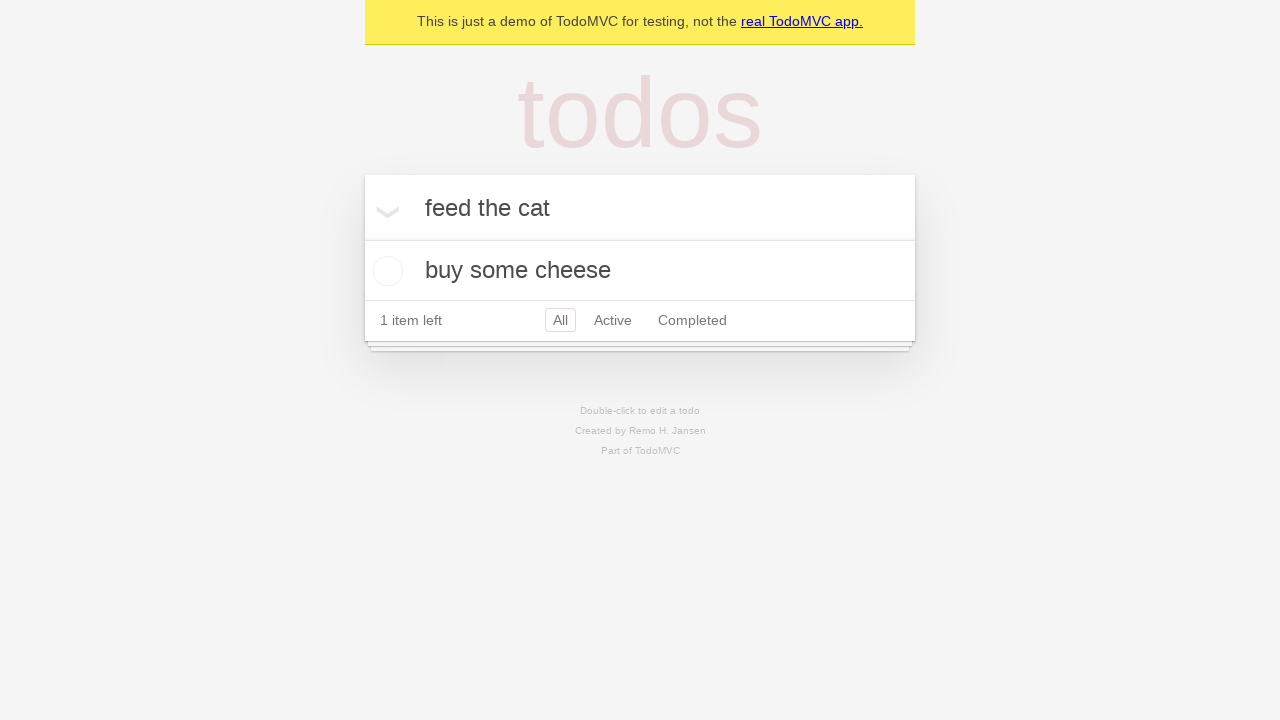

Pressed Enter to add second todo on internal:attr=[placeholder="What needs to be done?"i]
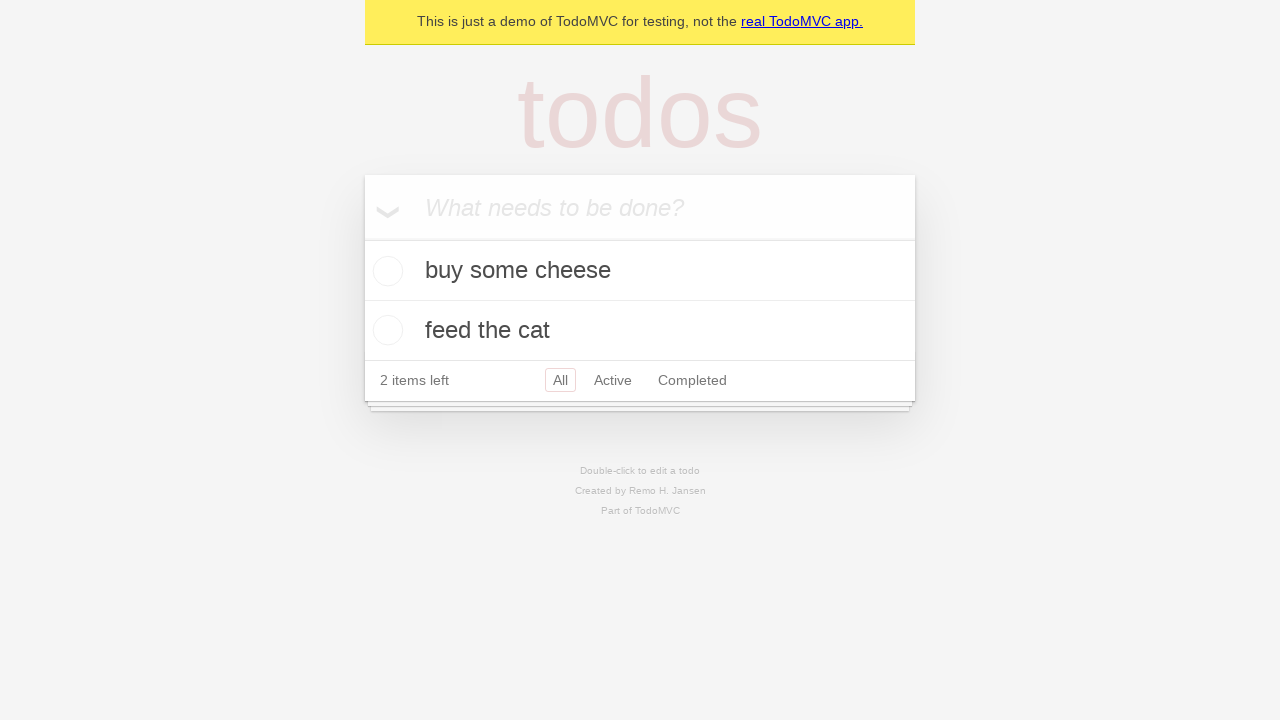

Filled todo input with 'book a doctors appointment' on internal:attr=[placeholder="What needs to be done?"i]
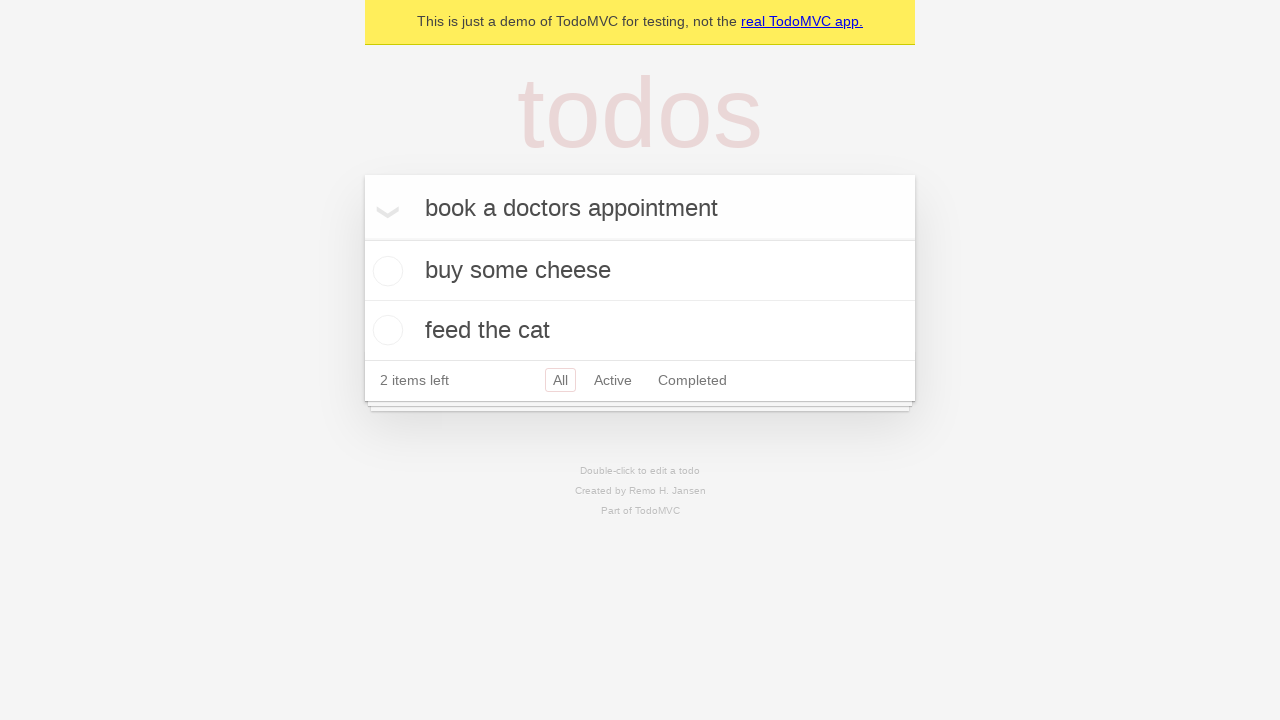

Pressed Enter to add third todo on internal:attr=[placeholder="What needs to be done?"i]
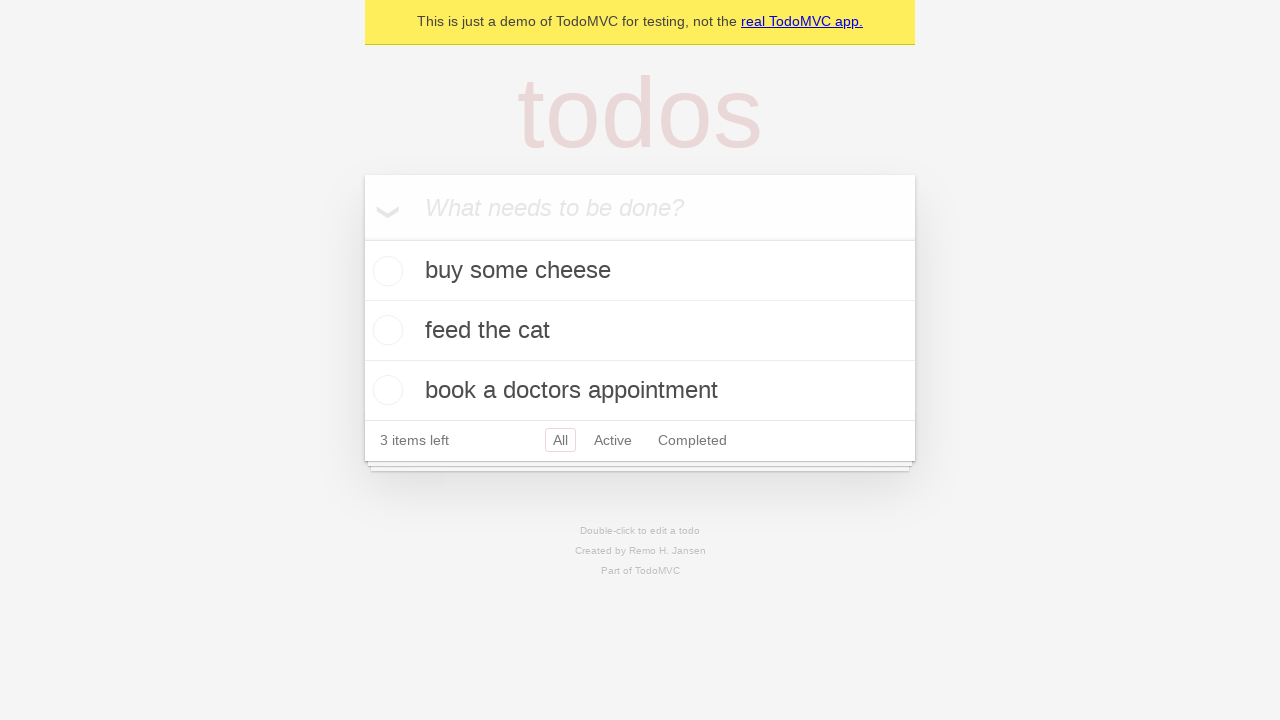

Checked the first todo item at (385, 271) on .todo-list li .toggle >> nth=0
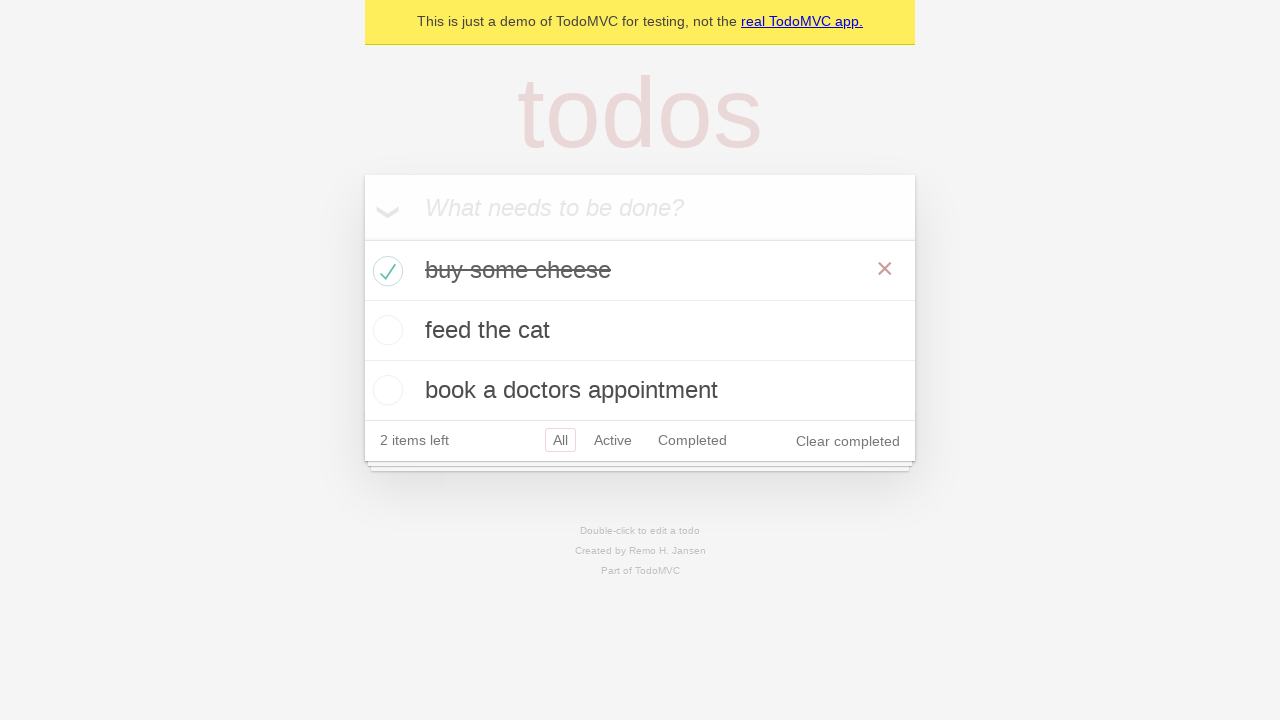

Confirmed 'Clear completed' button is displayed
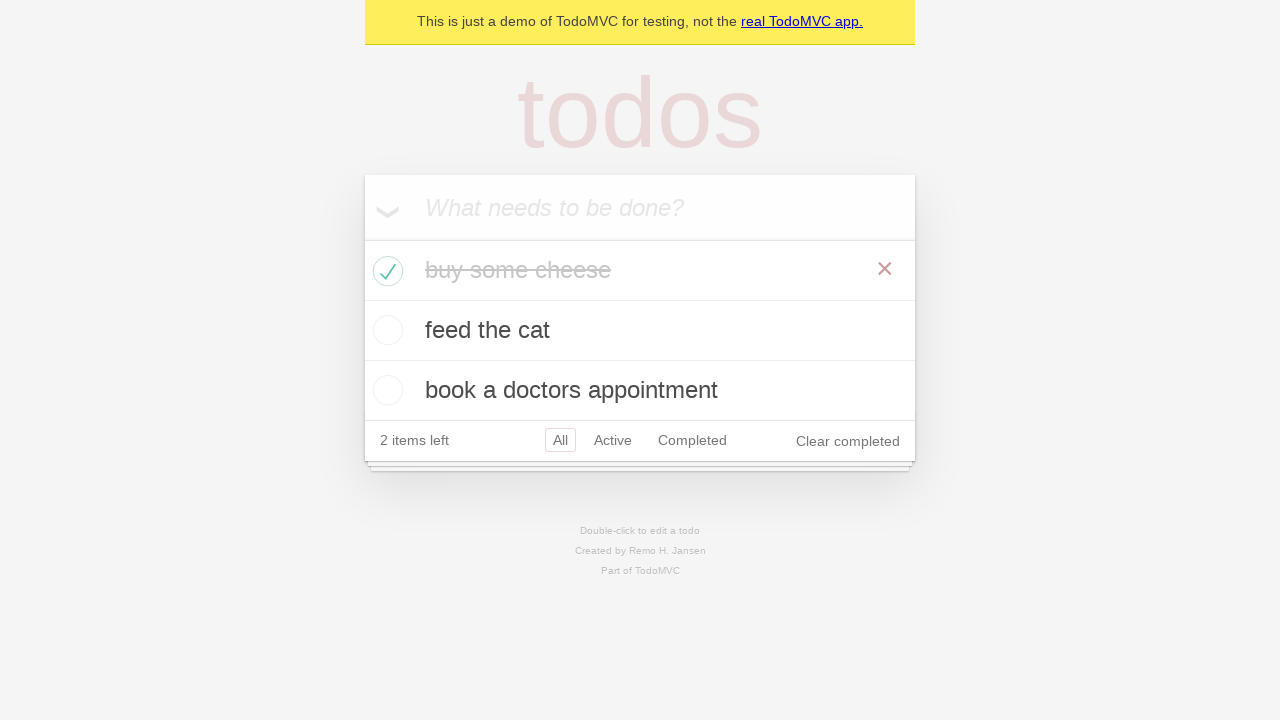

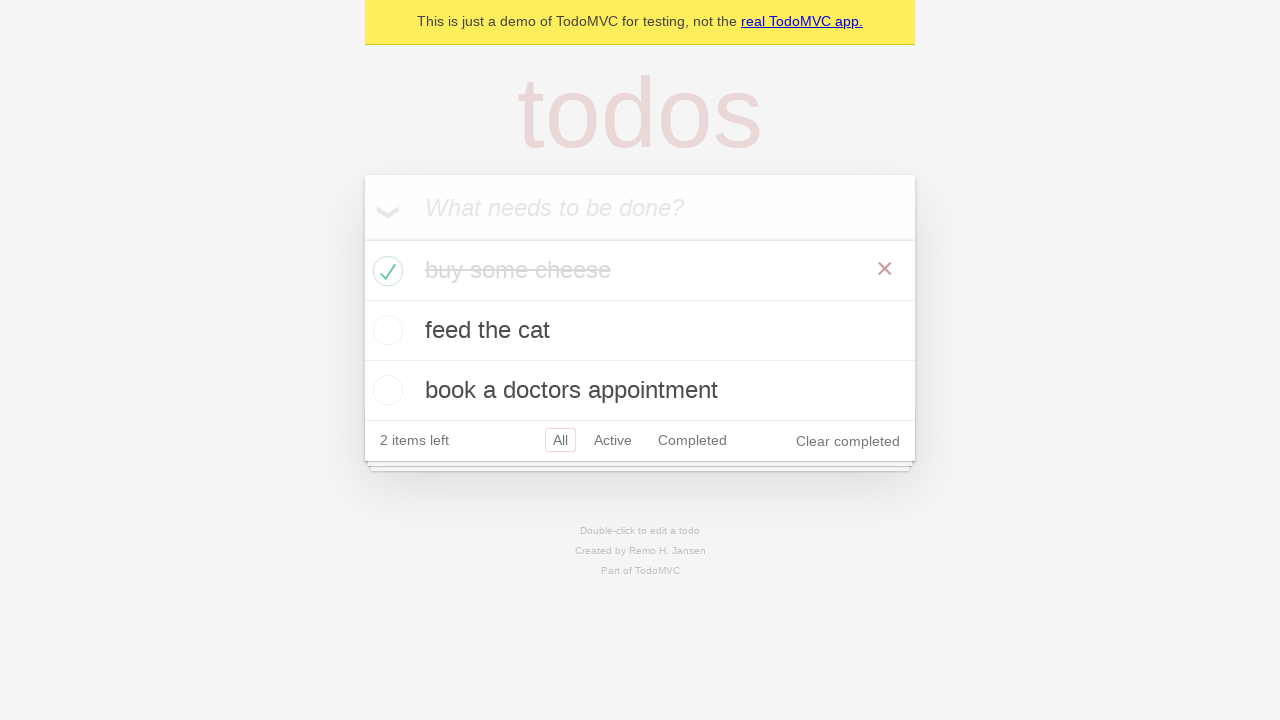